Tests browser window handling by clicking on Browser Windows menu item and opening a new tab, then switching between windows

Starting URL: https://demoqa.com/alertsWindows

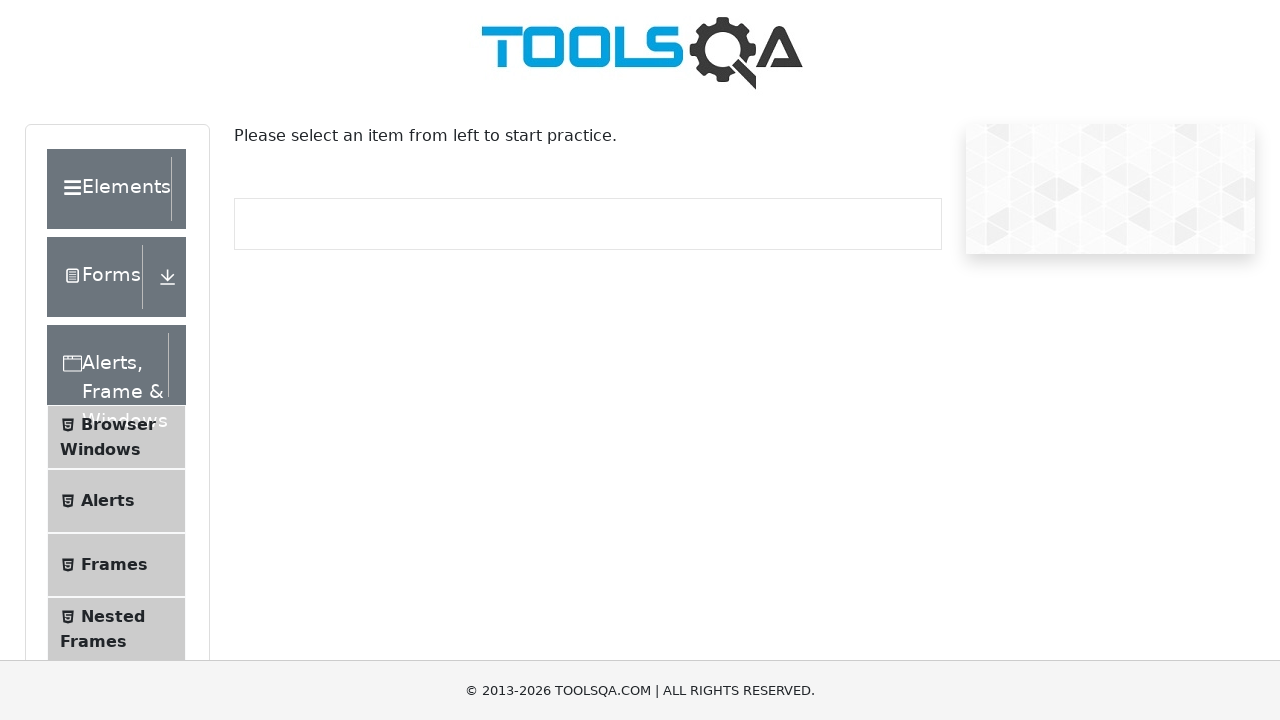

Clicked on Browser Windows menu item at (118, 424) on xpath=//span[text()='Browser Windows']
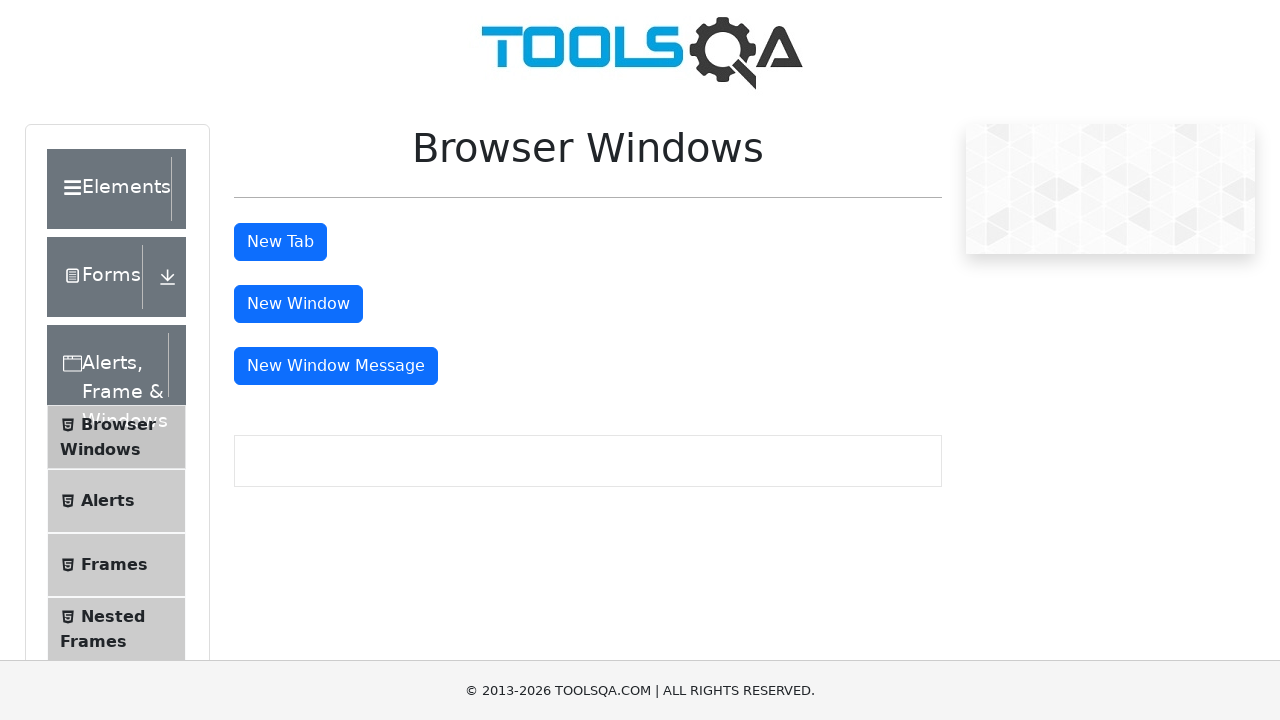

Stored reference to current page
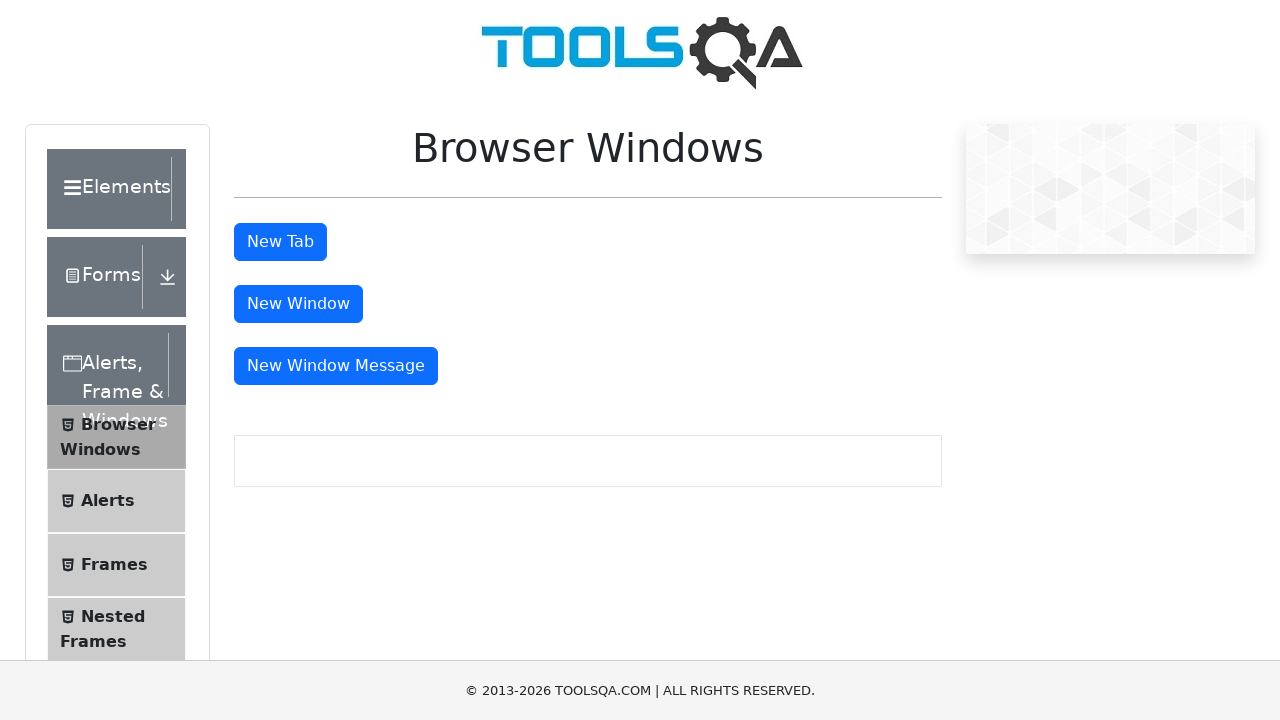

Clicked New Tab button to open new window at (280, 242) on xpath=//button[text()='New Tab']
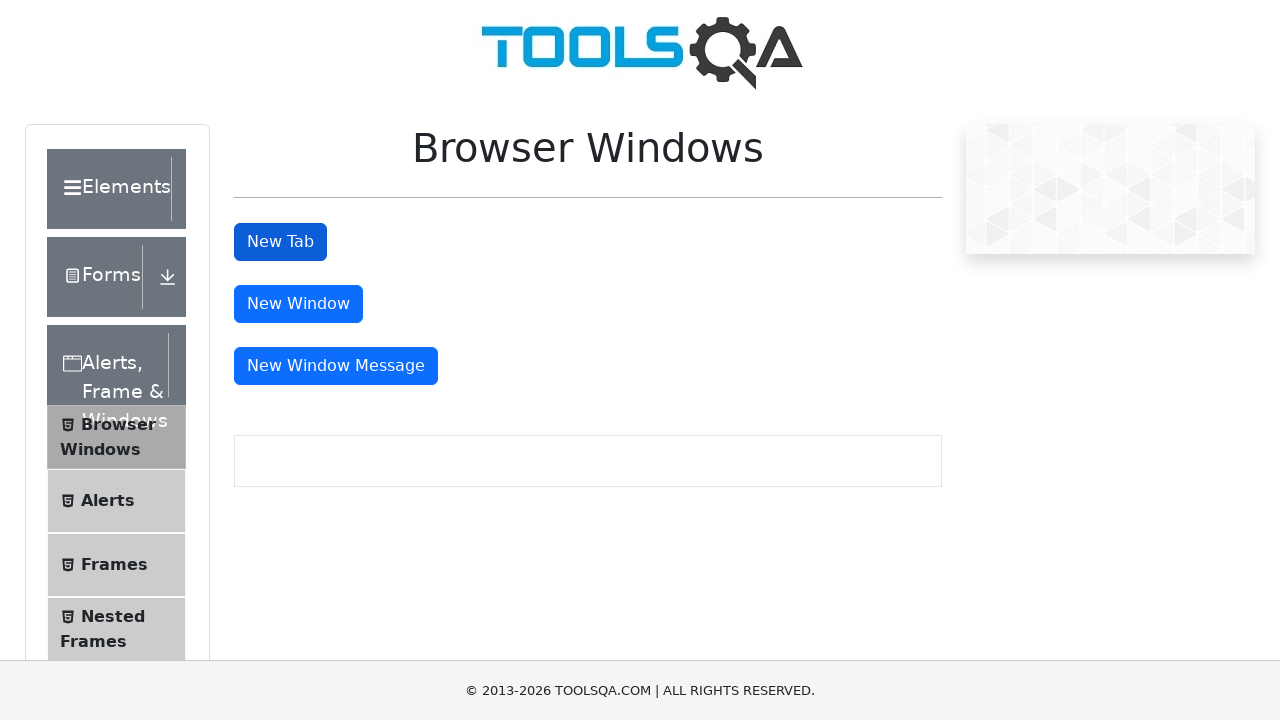

New page/window opened and captured
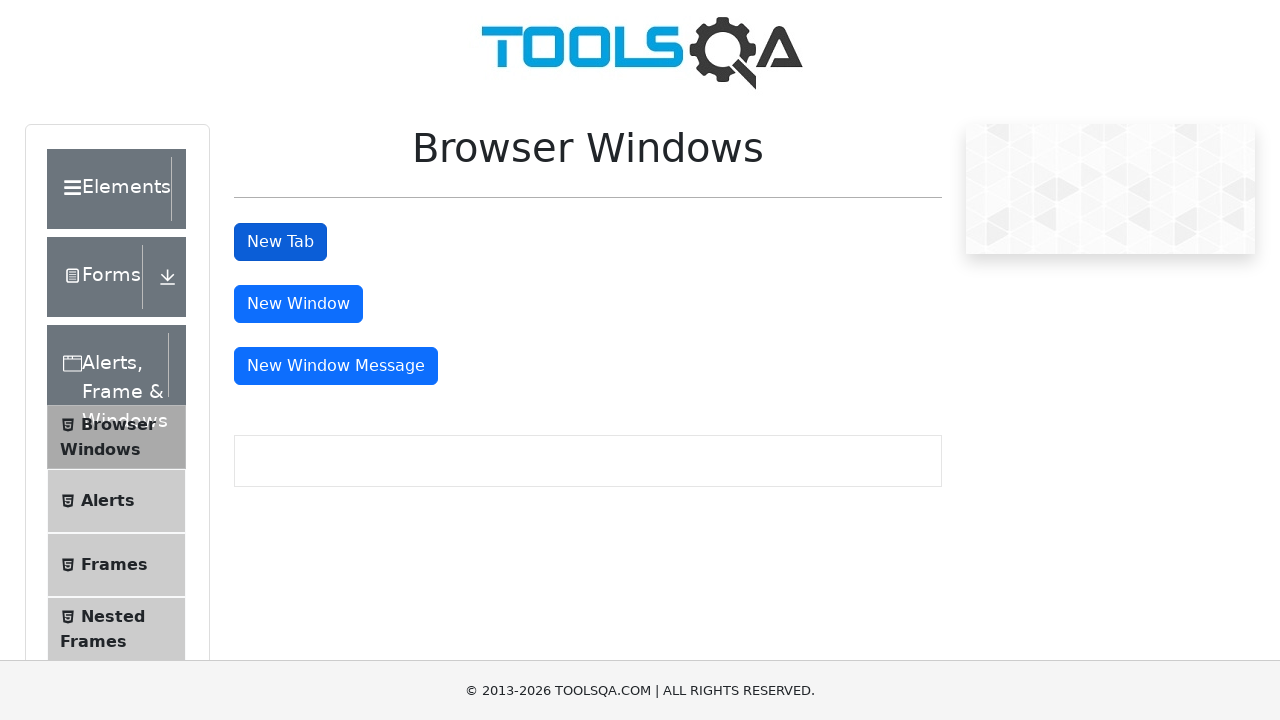

New page finished loading
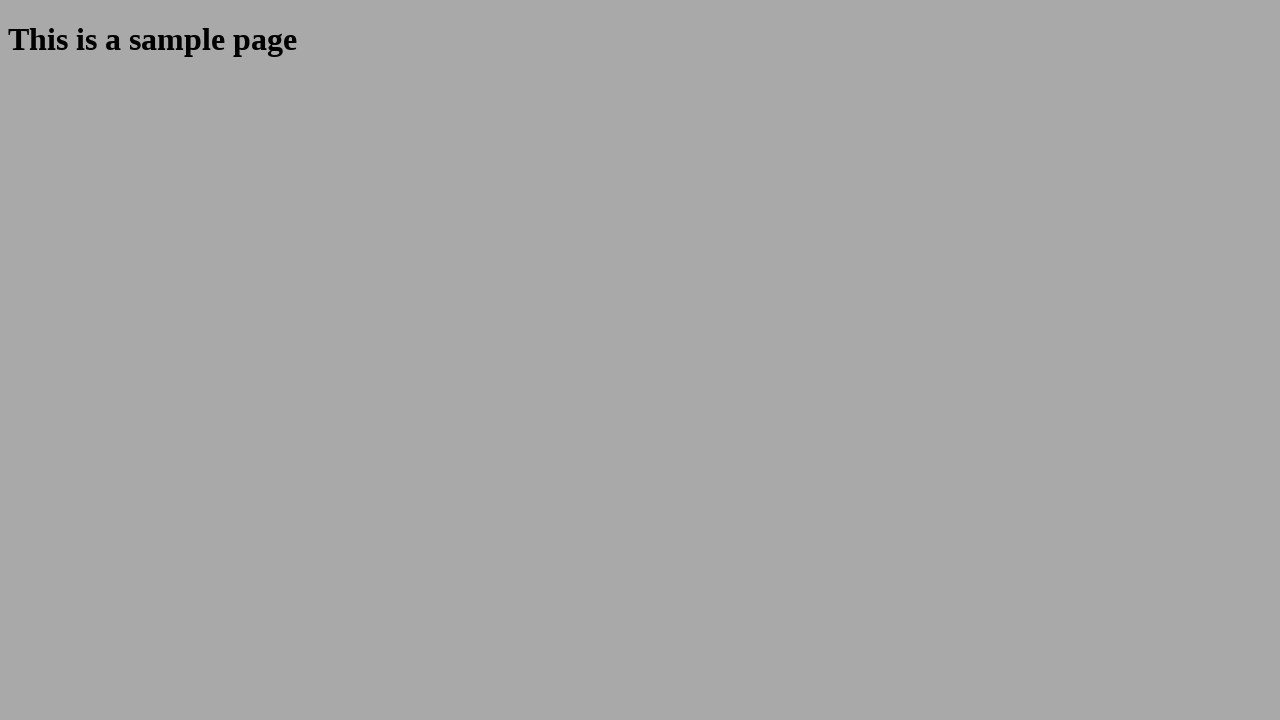

Successfully switched between original and new windows
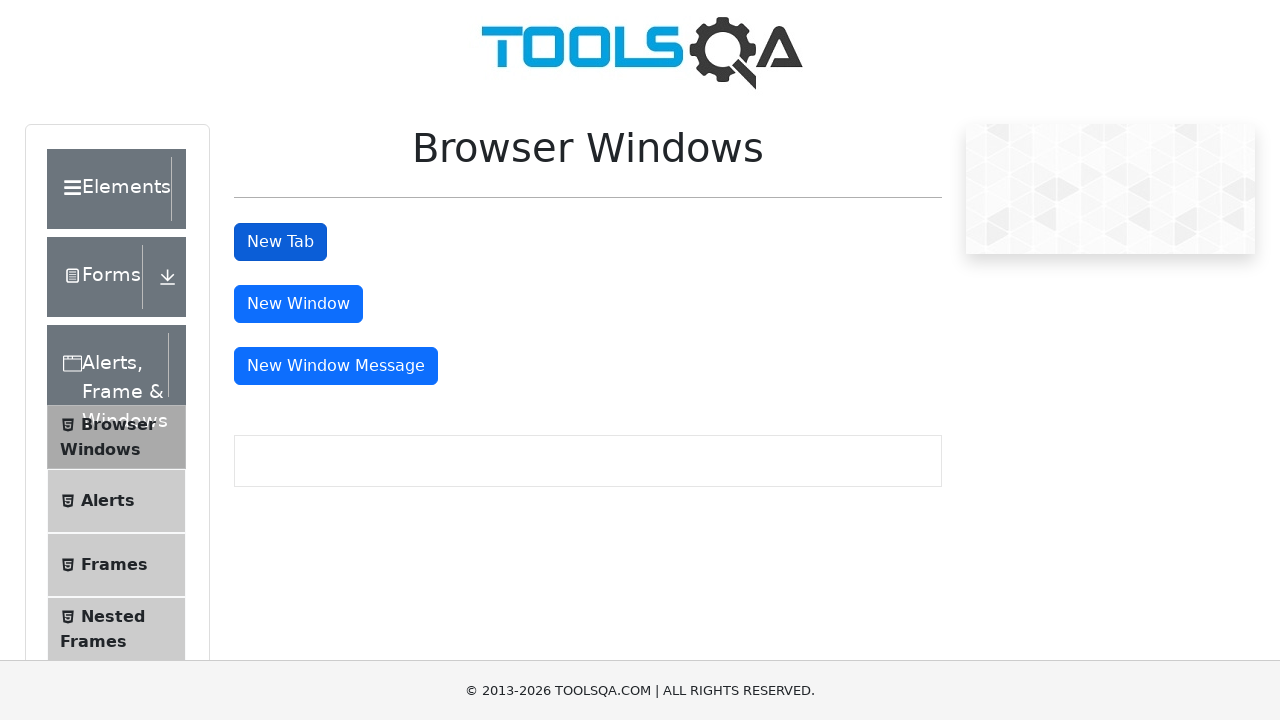

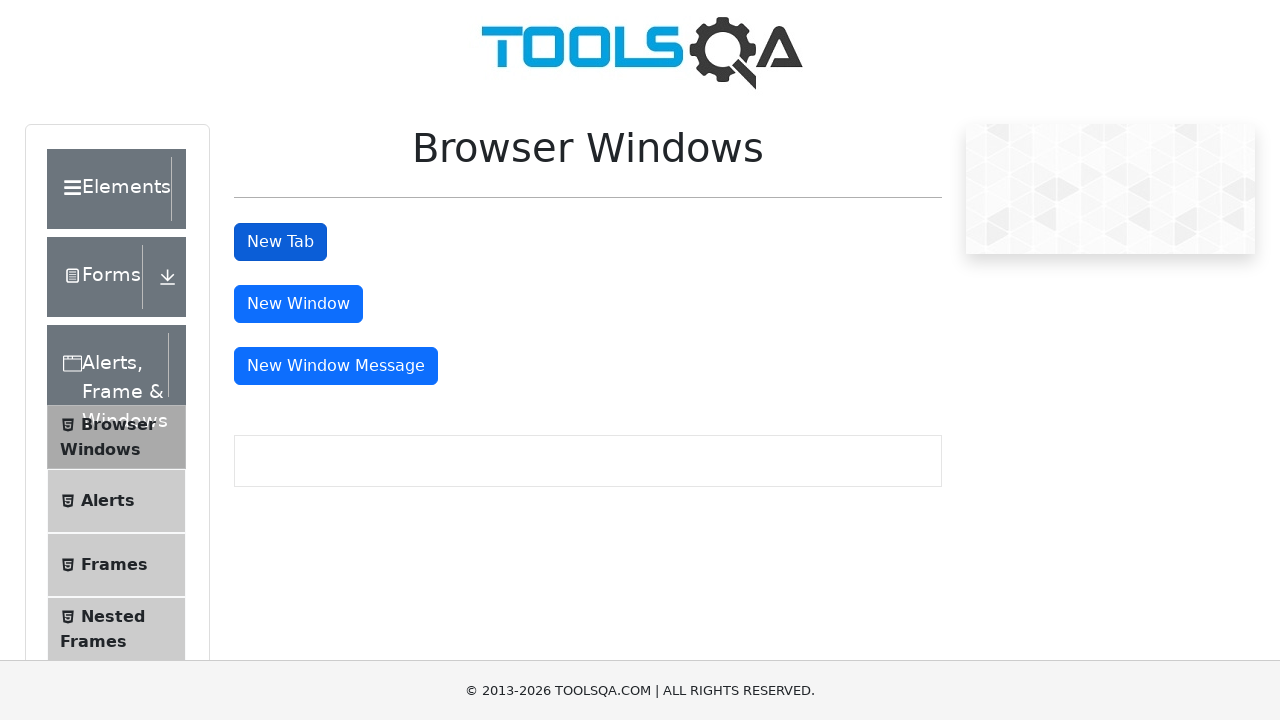